Tests that a page loads completely by navigating to a calculator page and verifying the document ready state indicates complete loading.

Starting URL: http://only-testing-blog.blogspot.in/2014/04/calc.html

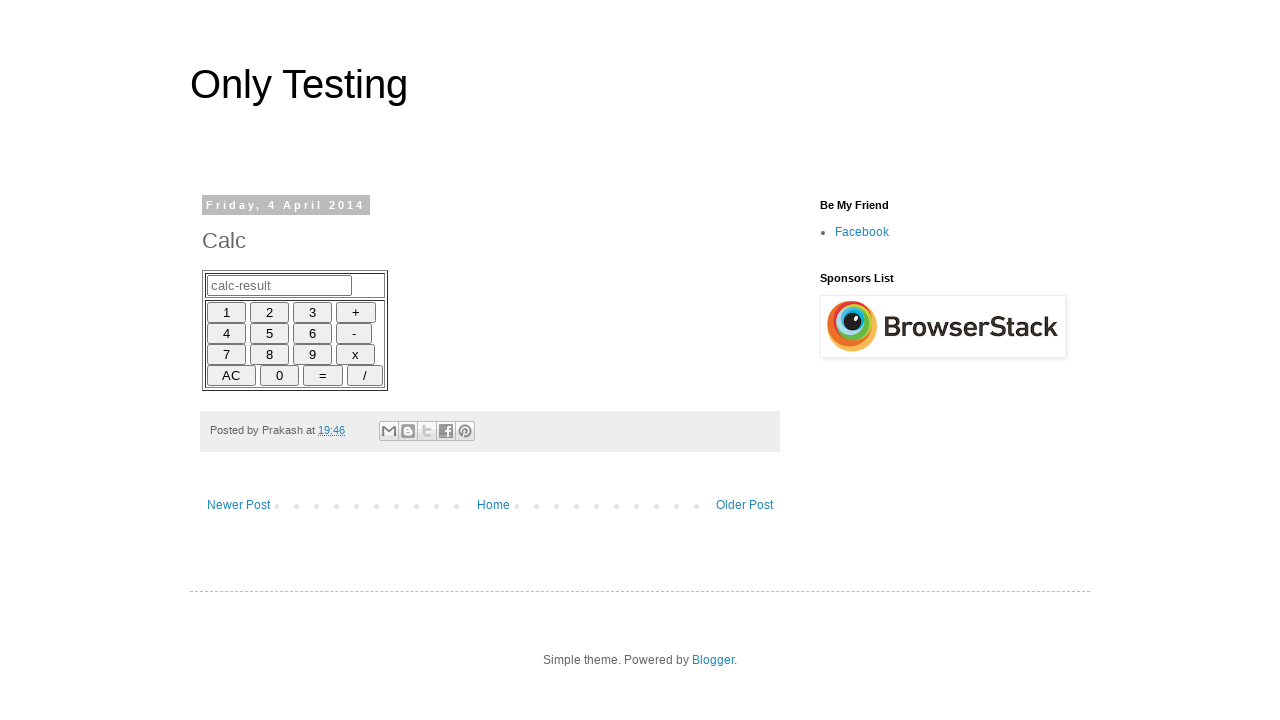

Navigated to calculator page
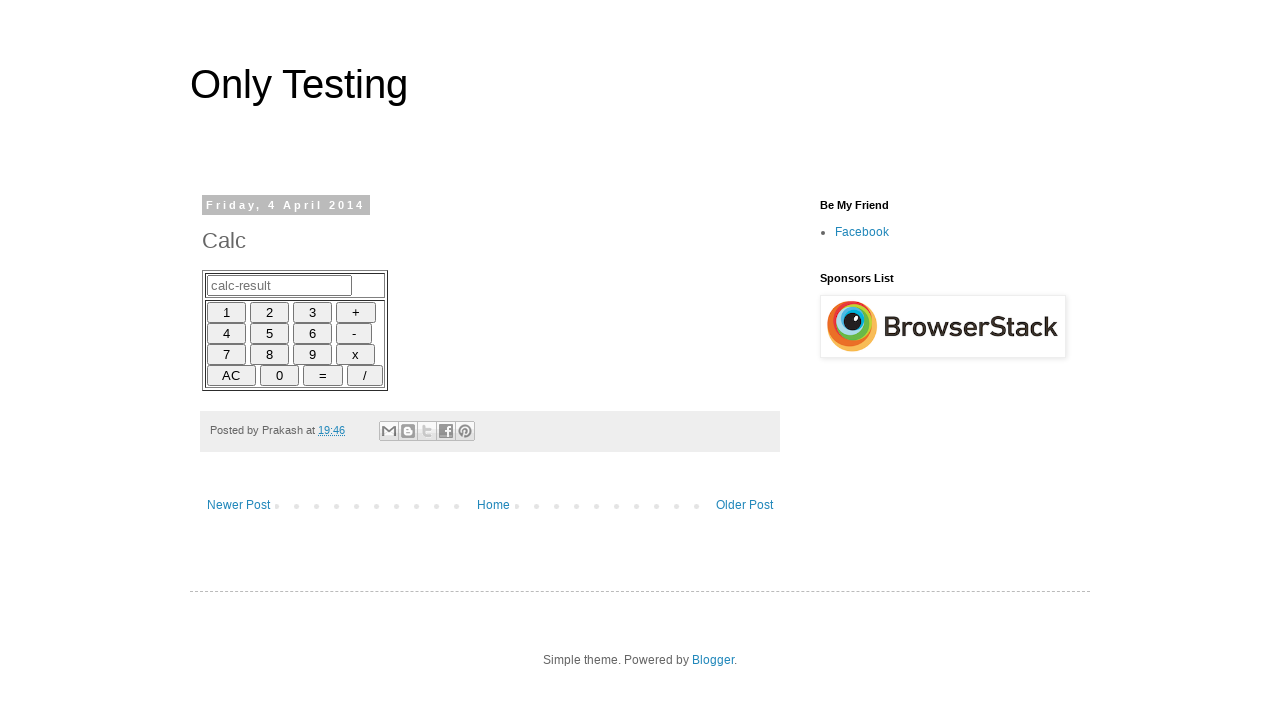

Evaluated document.readyState
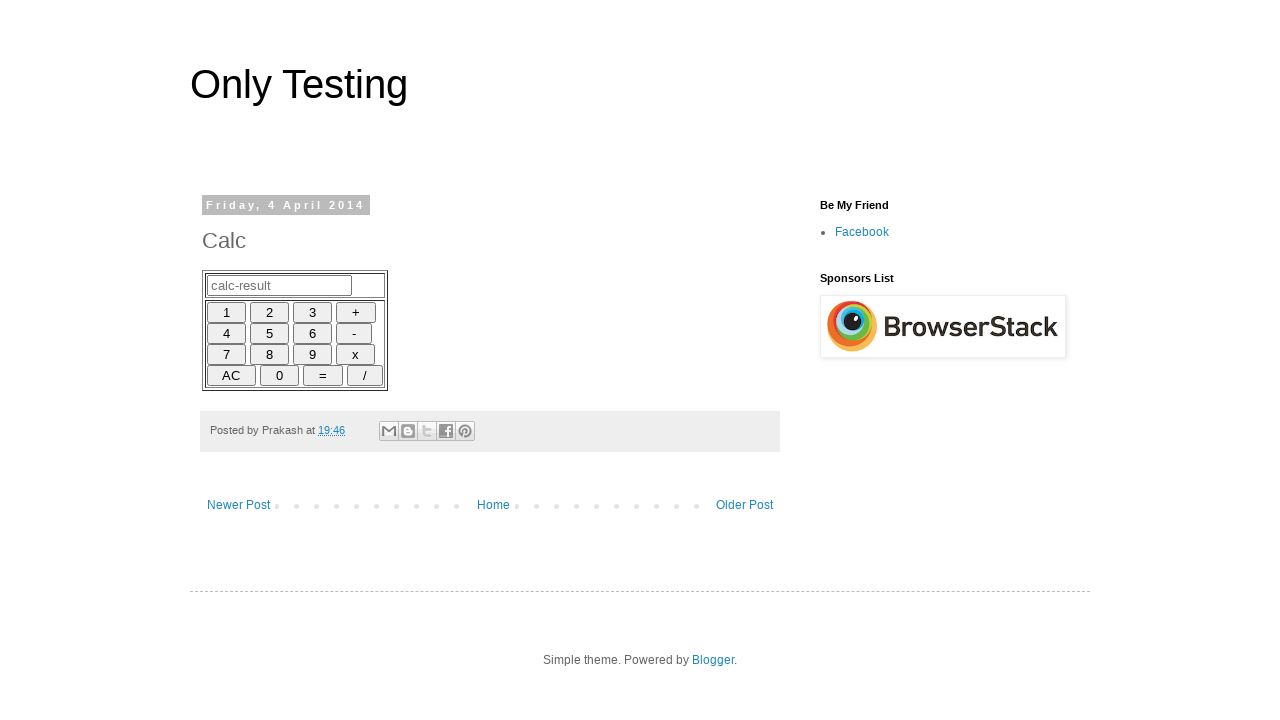

Verified page document ready state is 'complete'
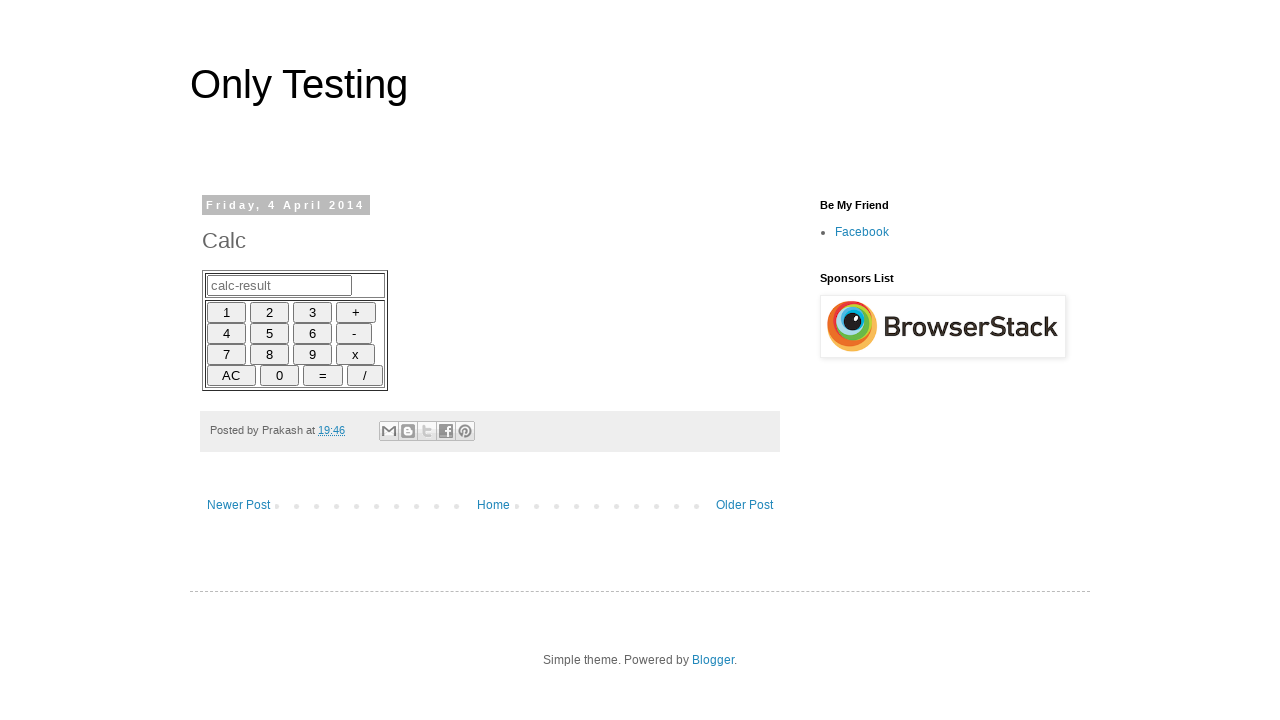

Waited for domcontentloaded load state
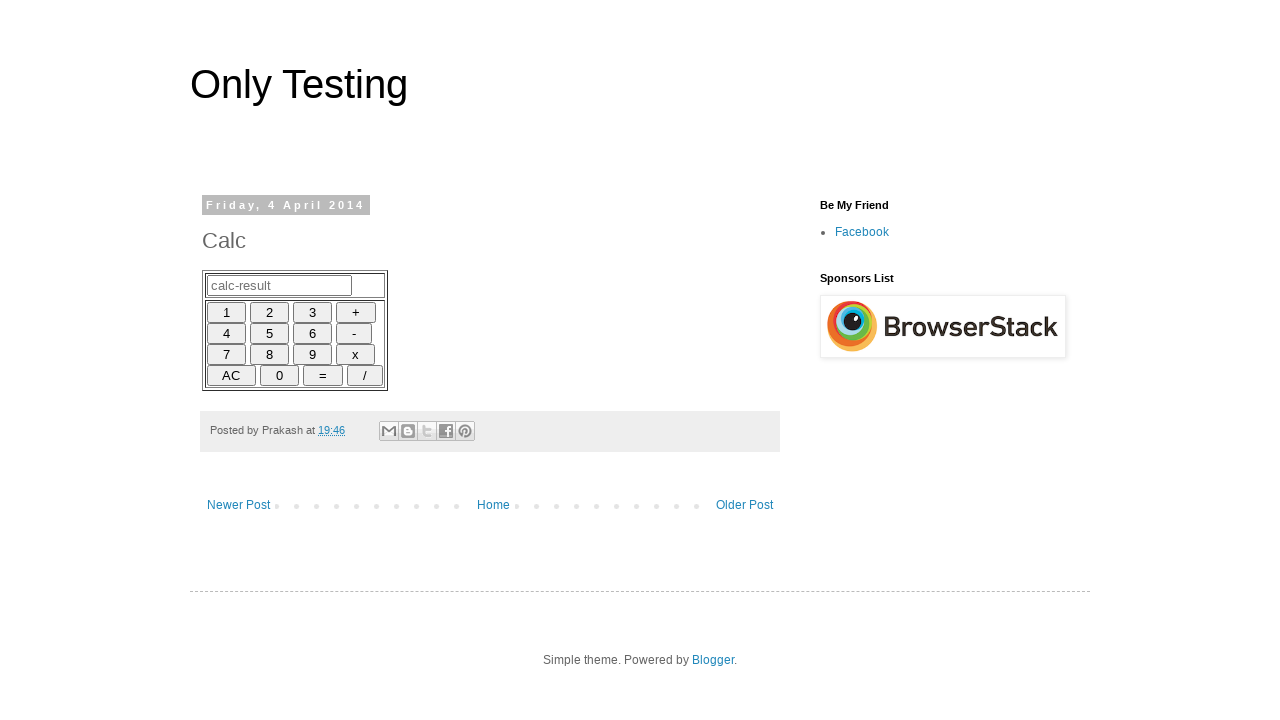

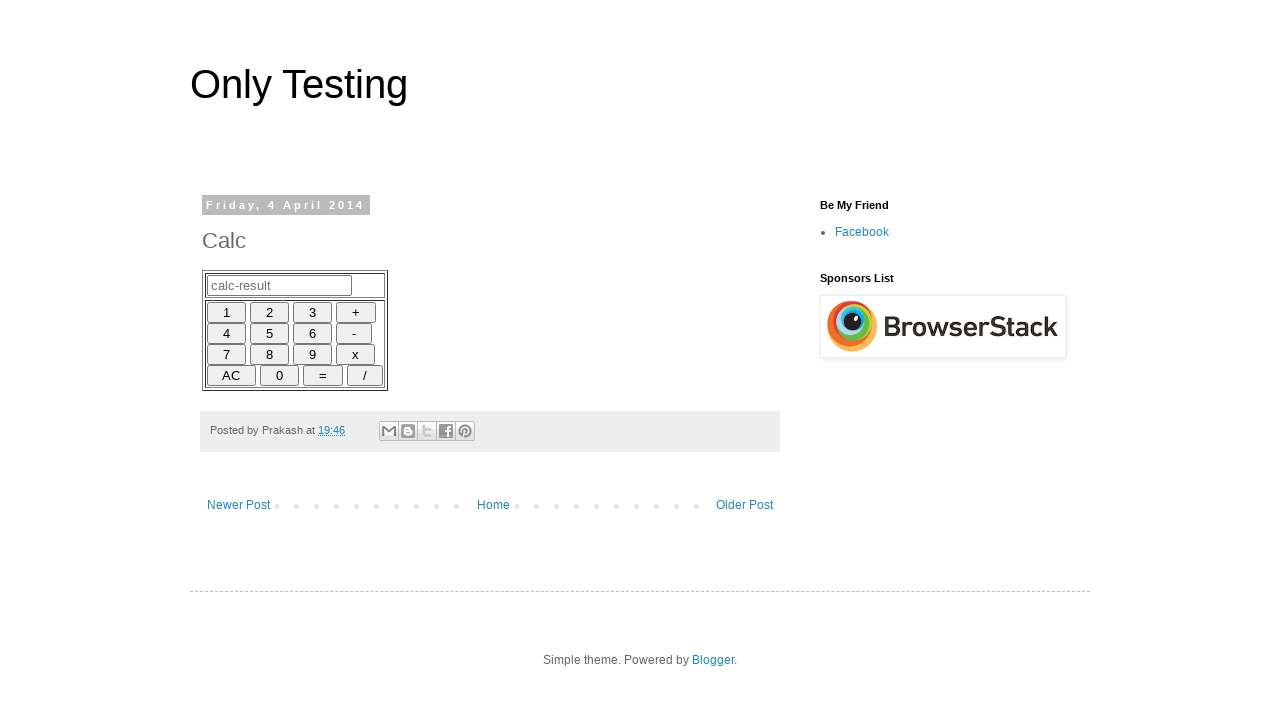